Tests the shopping cart settings configuration on Midtrans demo site by clicking buy button, accessing settings, configuring custom payment options, and starting the checkout process

Starting URL: https://demo.midtrans.com/

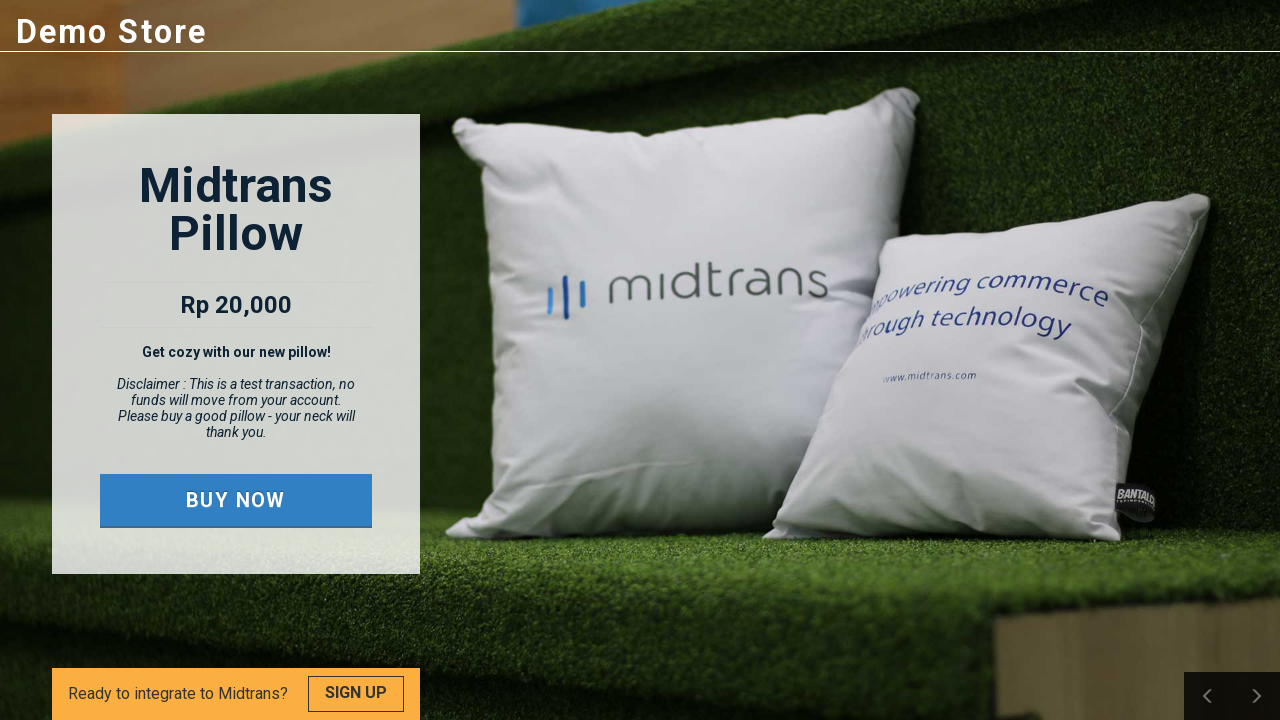

Clicked buy button on Midtrans demo site at (236, 500) on xpath=//*[@id="container"]/div/div/div[1]/div[2]/div/div/a
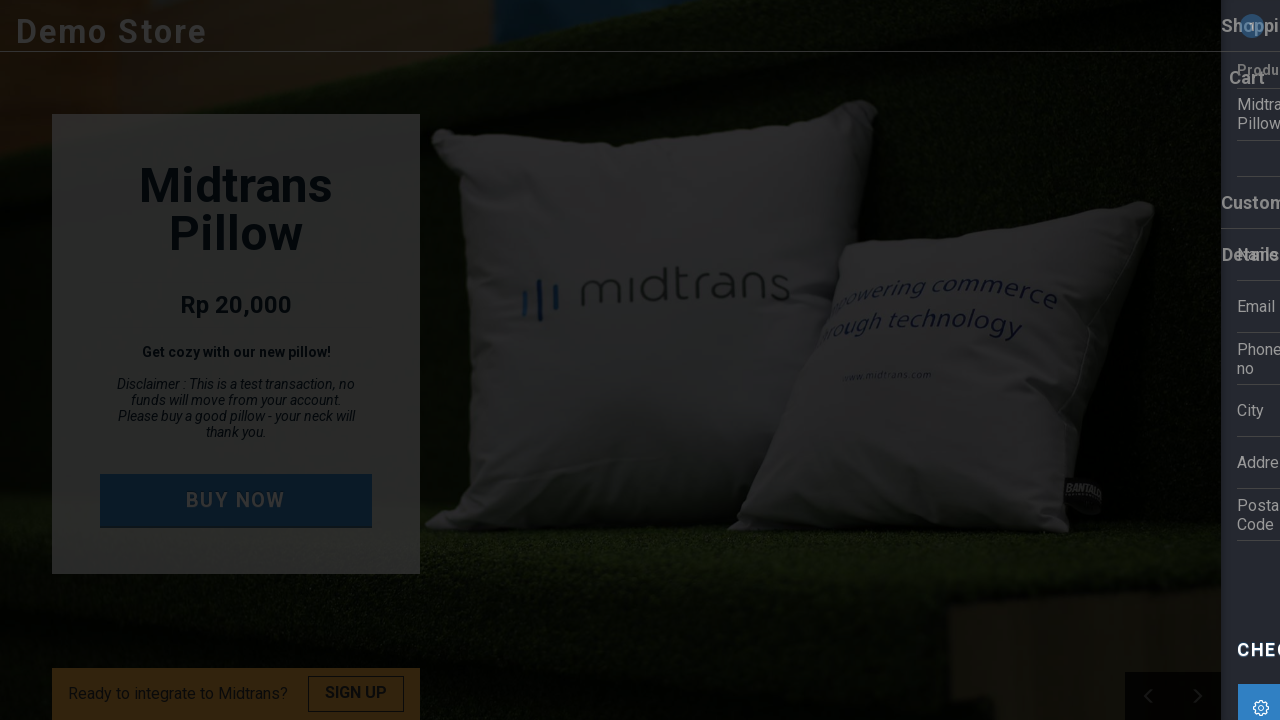

Clicked settings button at (1239, 649) on xpath=//*[@id="container"]/div/div/div[2]/div[2]/div[2]
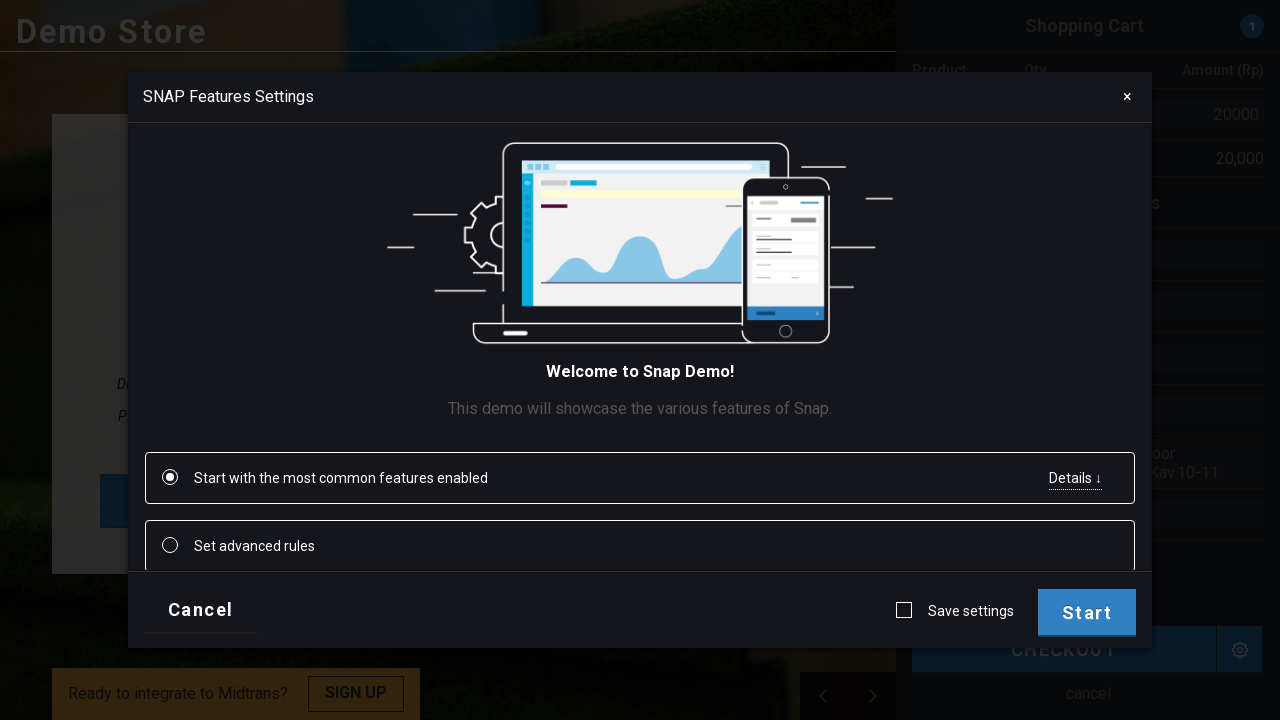

Clicked custom settings option at (170, 545) on xpath=//*[@id="main_setting_custom"]
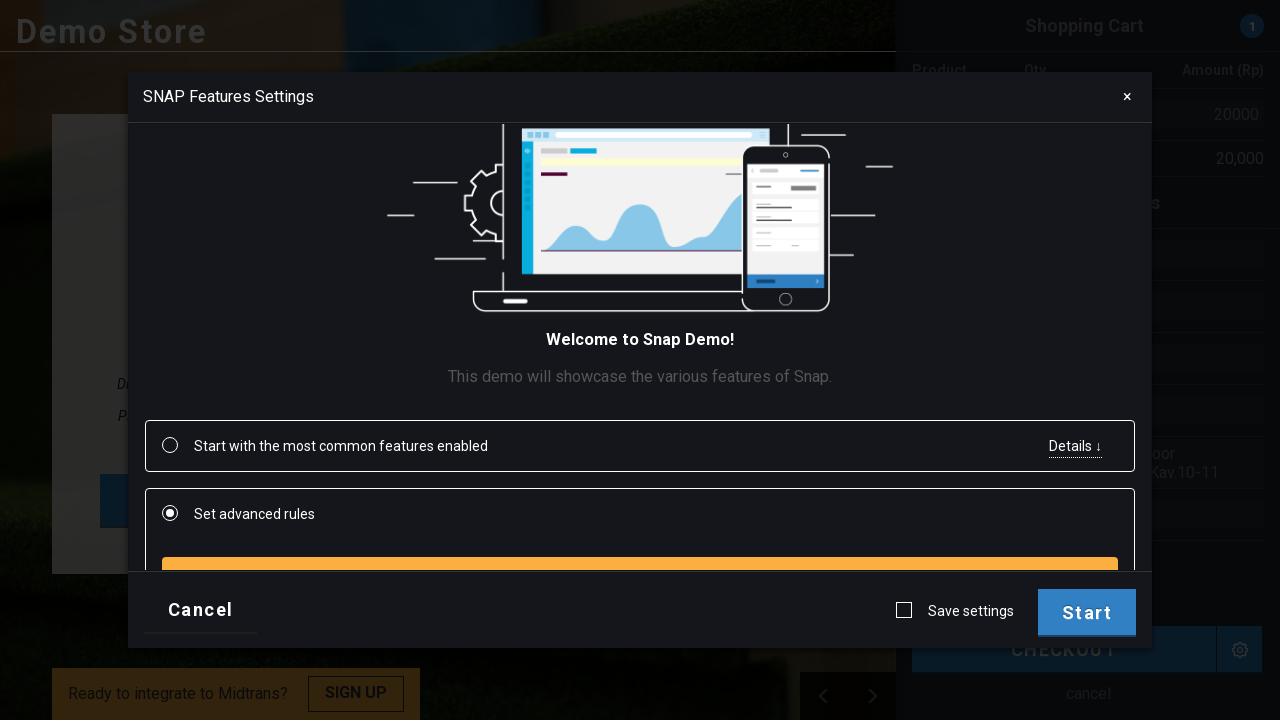

Selected snap popup false option at (377, 562) on xpath=//*[@id="is_snap_pop_up:false"]
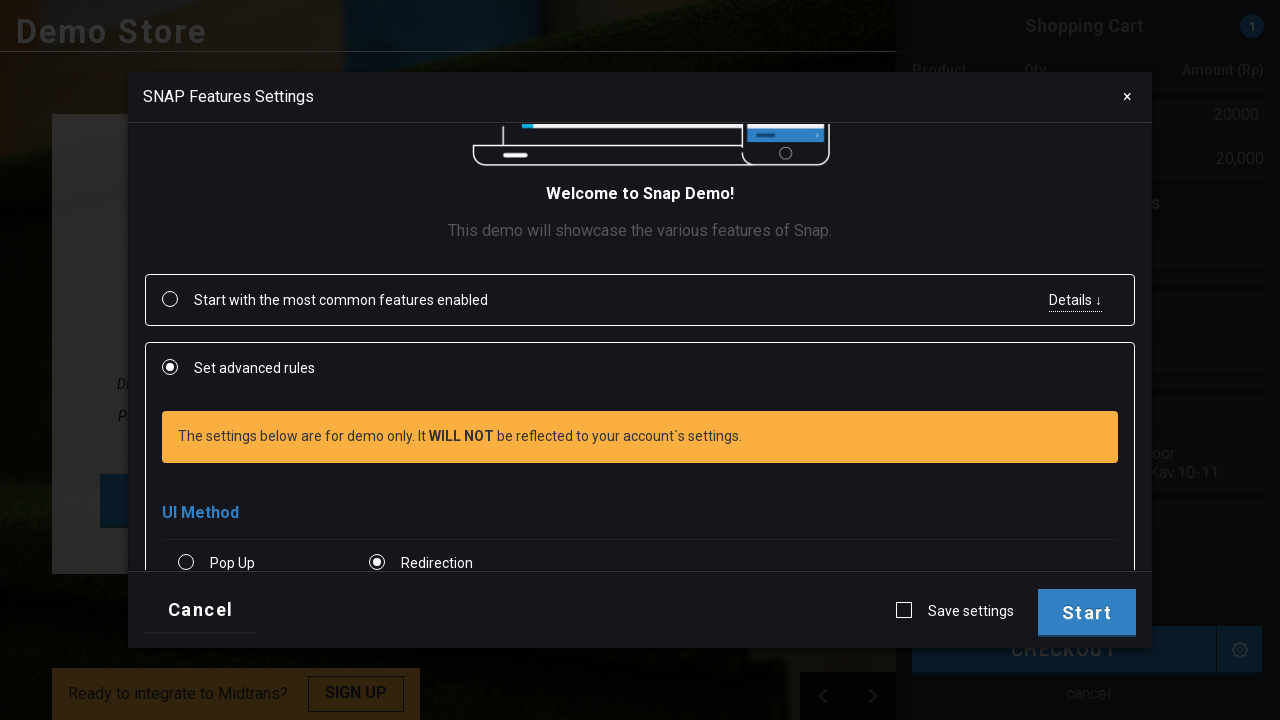

Enabled Permata VA number option at (387, 347) on xpath=//*[@id="permata_va_number_enabled"]
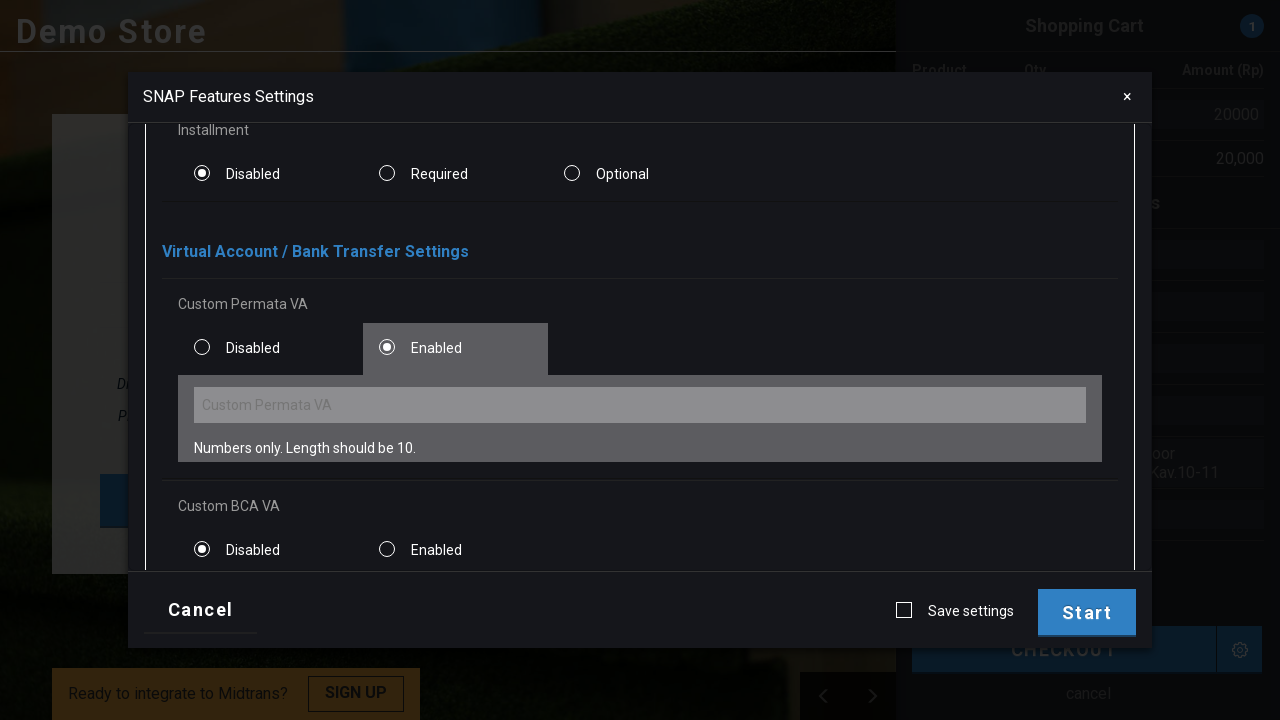

Filled VA number field with custom value 1112223334 on xpath=//*[@id="main_setting_div_custom"]/div/div/div[6]/div[1]/div[2]/div[2]/div
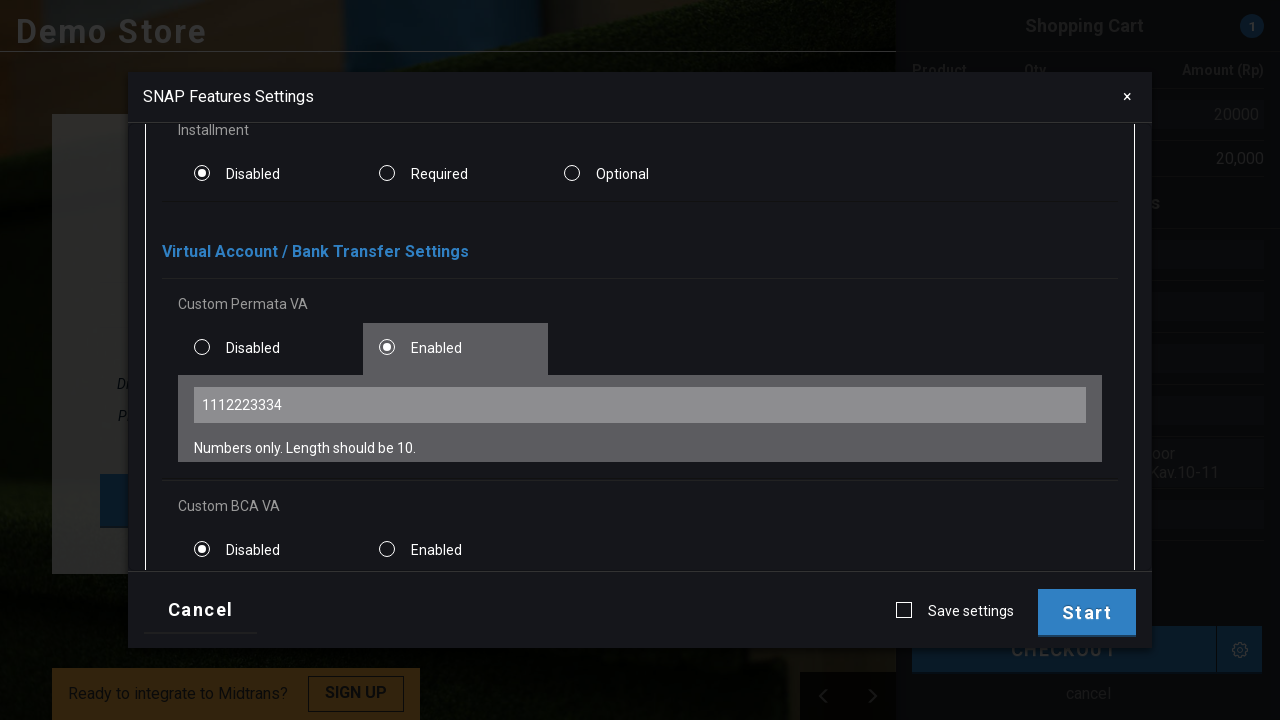

Clicked start button to proceed with checkout at (1087, 612) on xpath=//*[@id="container"]/div/div/div[2]/div[3]/div[3]/div[2]/a
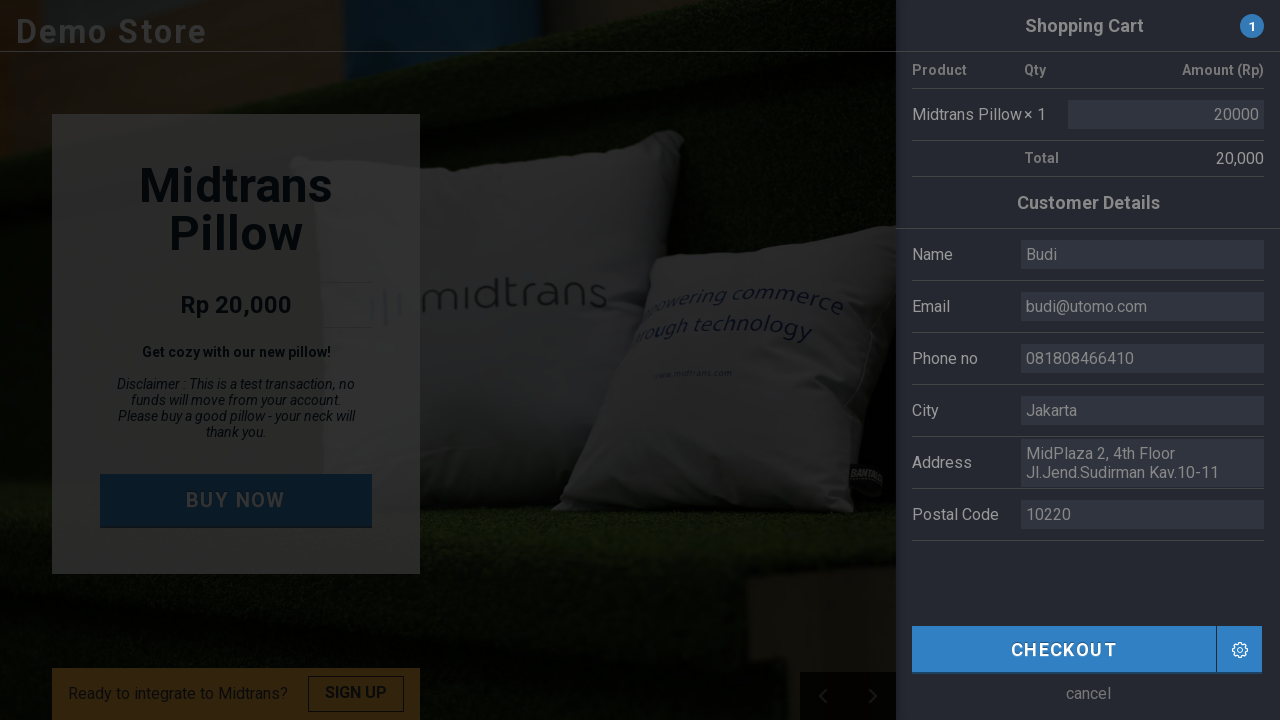

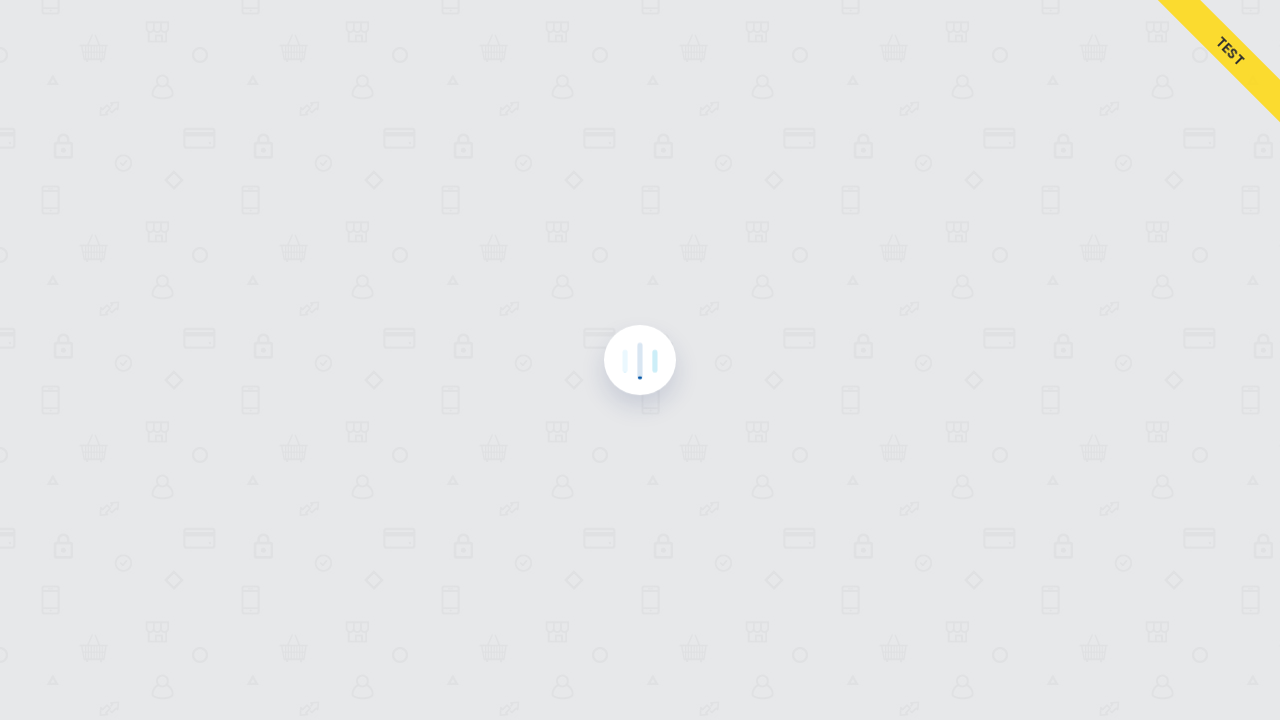